Tests editing a todo item by double-clicking and entering new text

Starting URL: https://demo.playwright.dev/todomvc

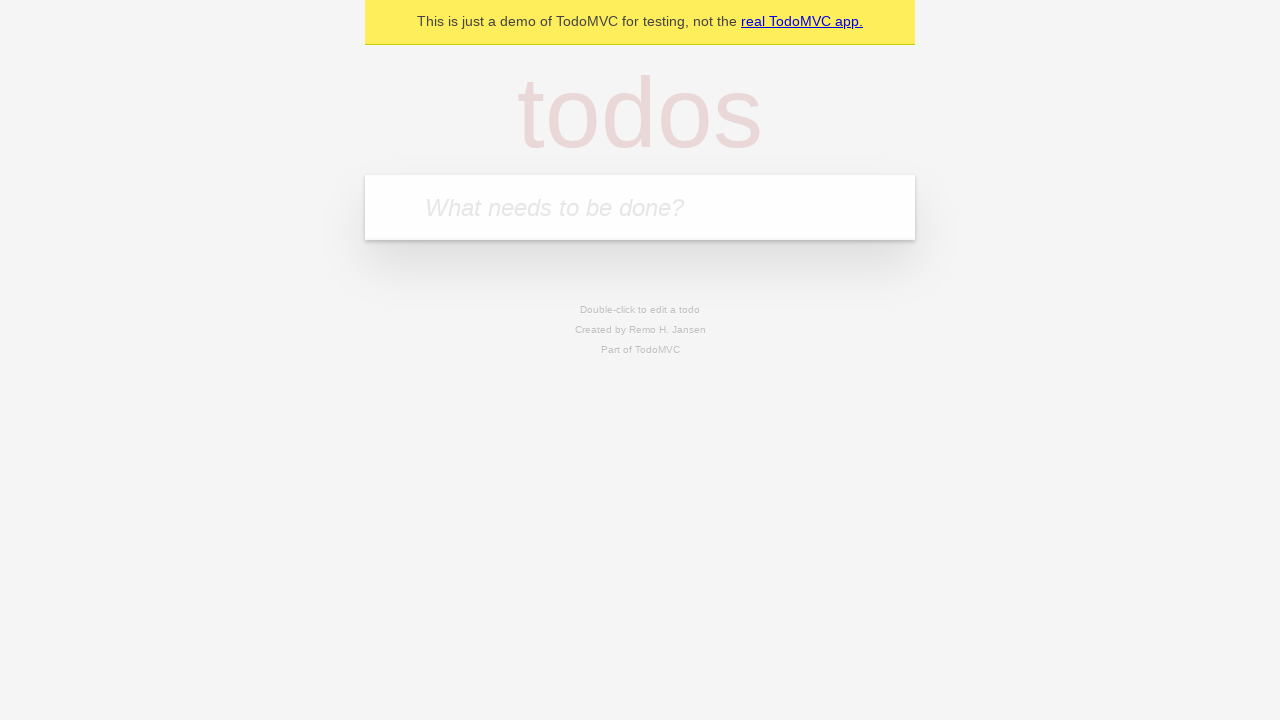

Filled todo input with 'buy some cheese' on internal:attr=[placeholder="What needs to be done?"i]
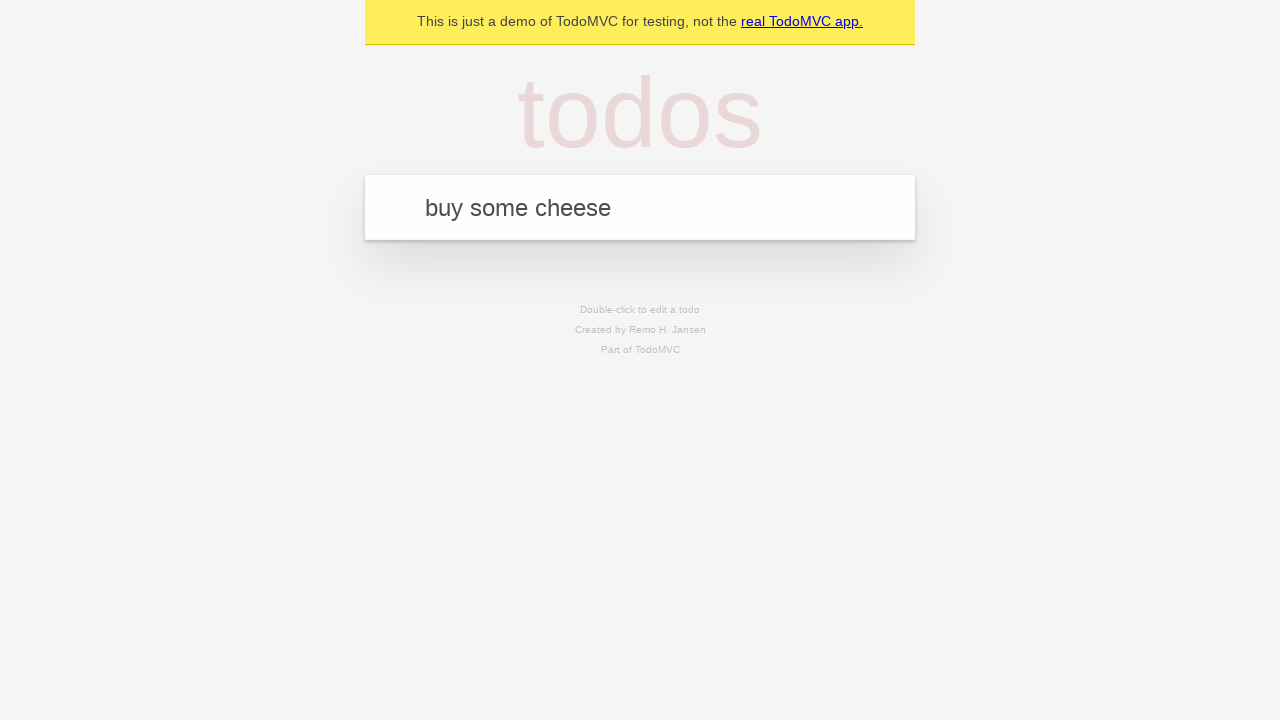

Pressed Enter to create todo 'buy some cheese' on internal:attr=[placeholder="What needs to be done?"i]
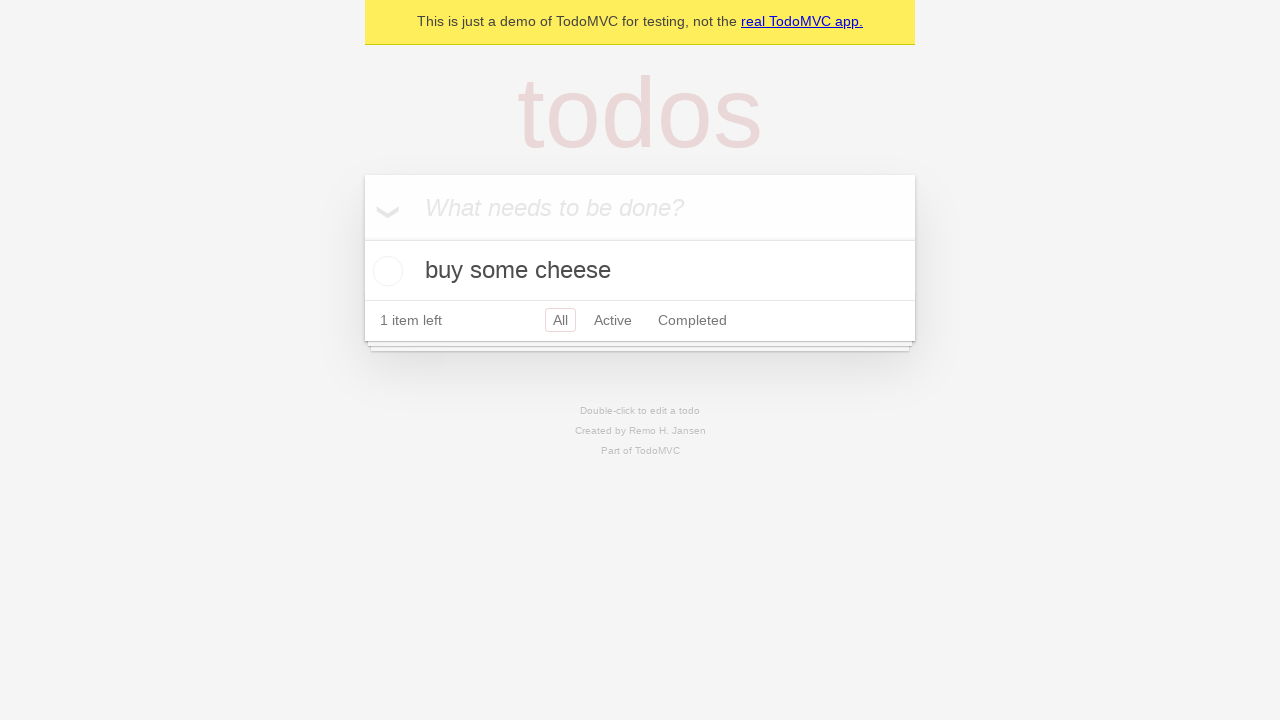

Filled todo input with 'feed the cat' on internal:attr=[placeholder="What needs to be done?"i]
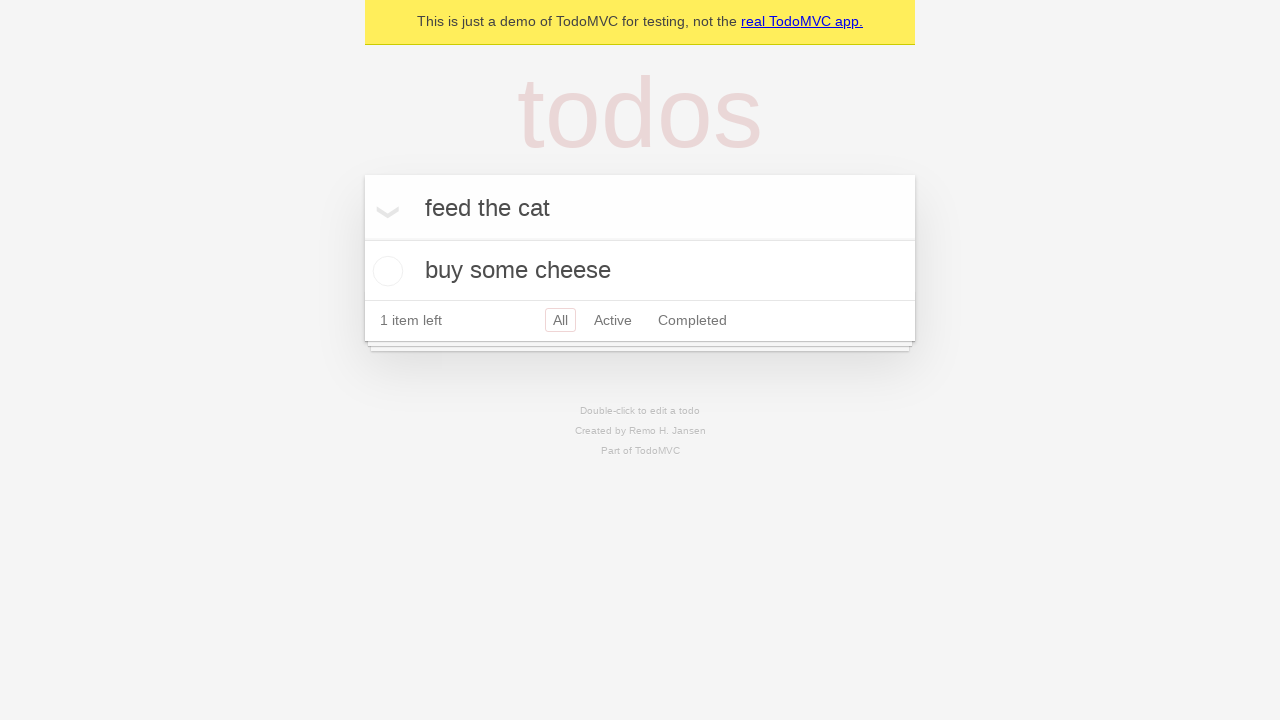

Pressed Enter to create todo 'feed the cat' on internal:attr=[placeholder="What needs to be done?"i]
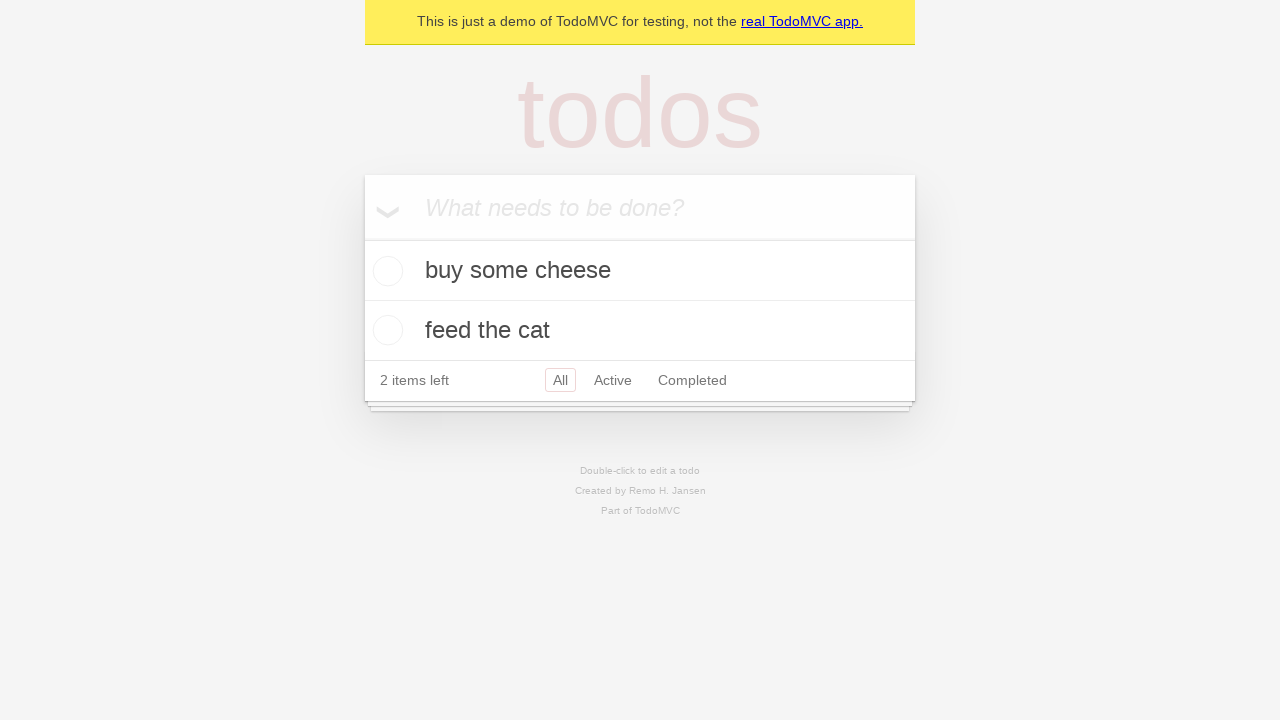

Filled todo input with 'book a doctors appointment' on internal:attr=[placeholder="What needs to be done?"i]
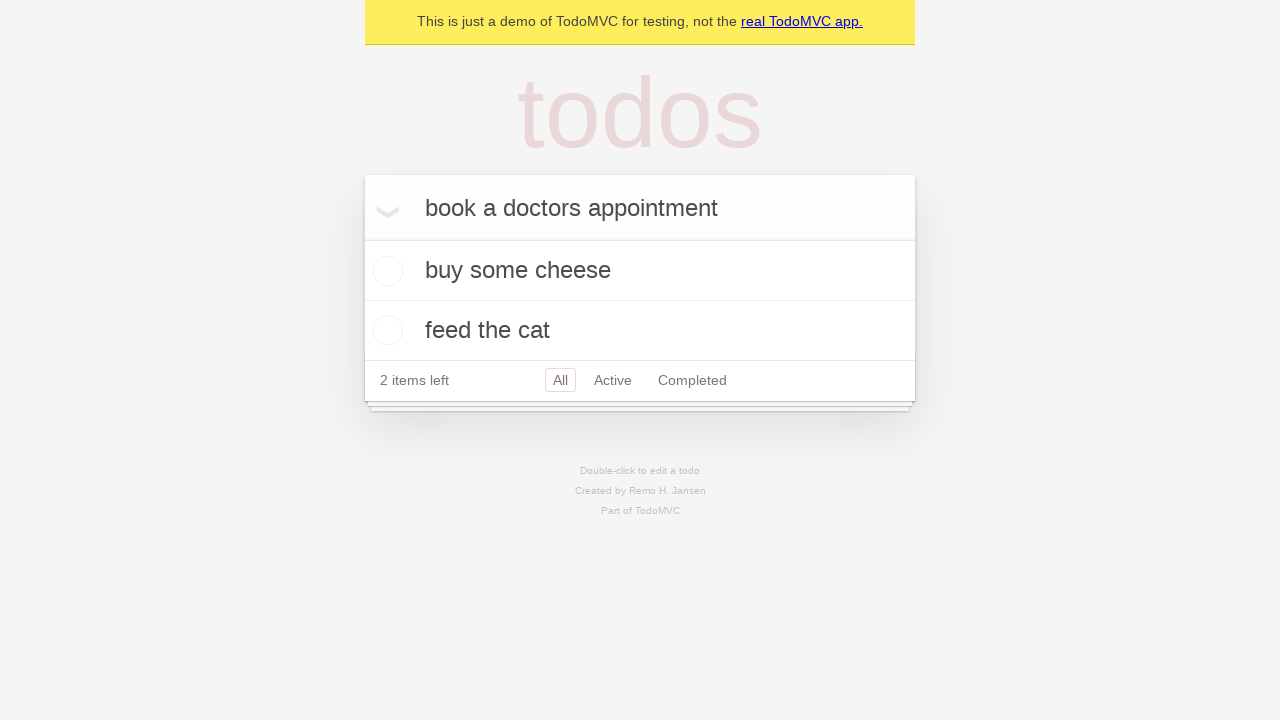

Pressed Enter to create todo 'book a doctors appointment' on internal:attr=[placeholder="What needs to be done?"i]
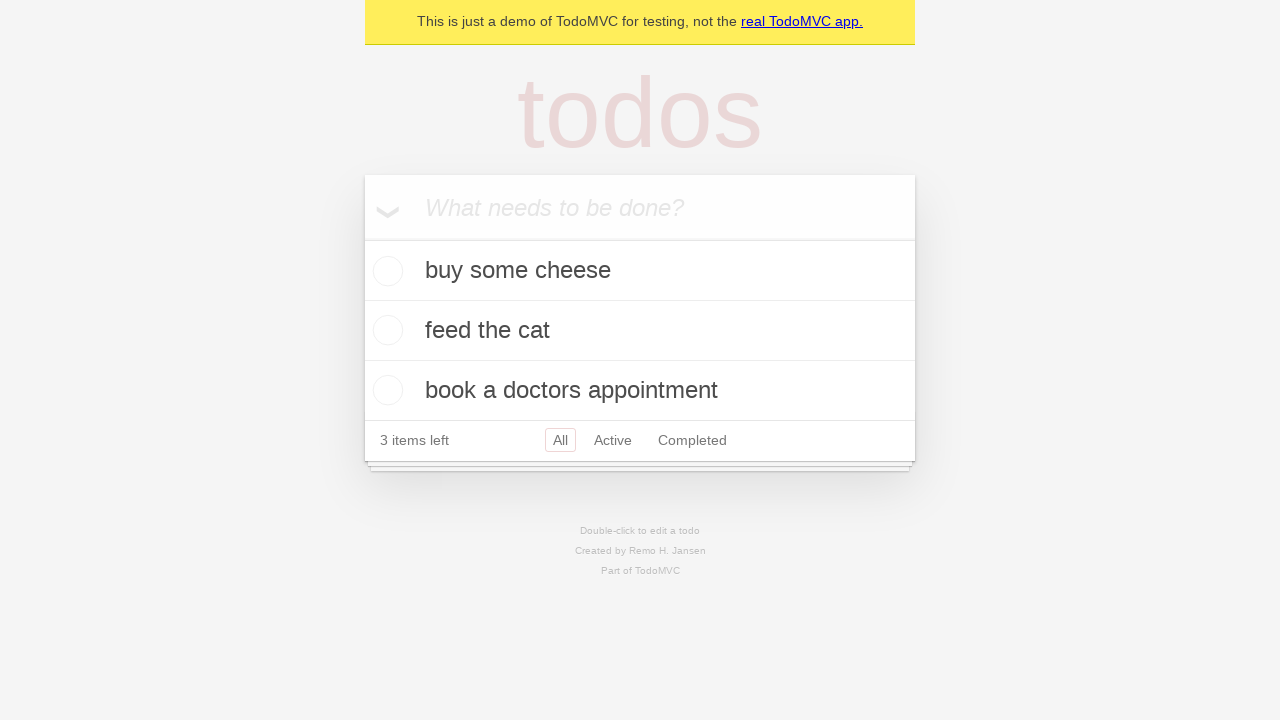

Retrieved all todo items
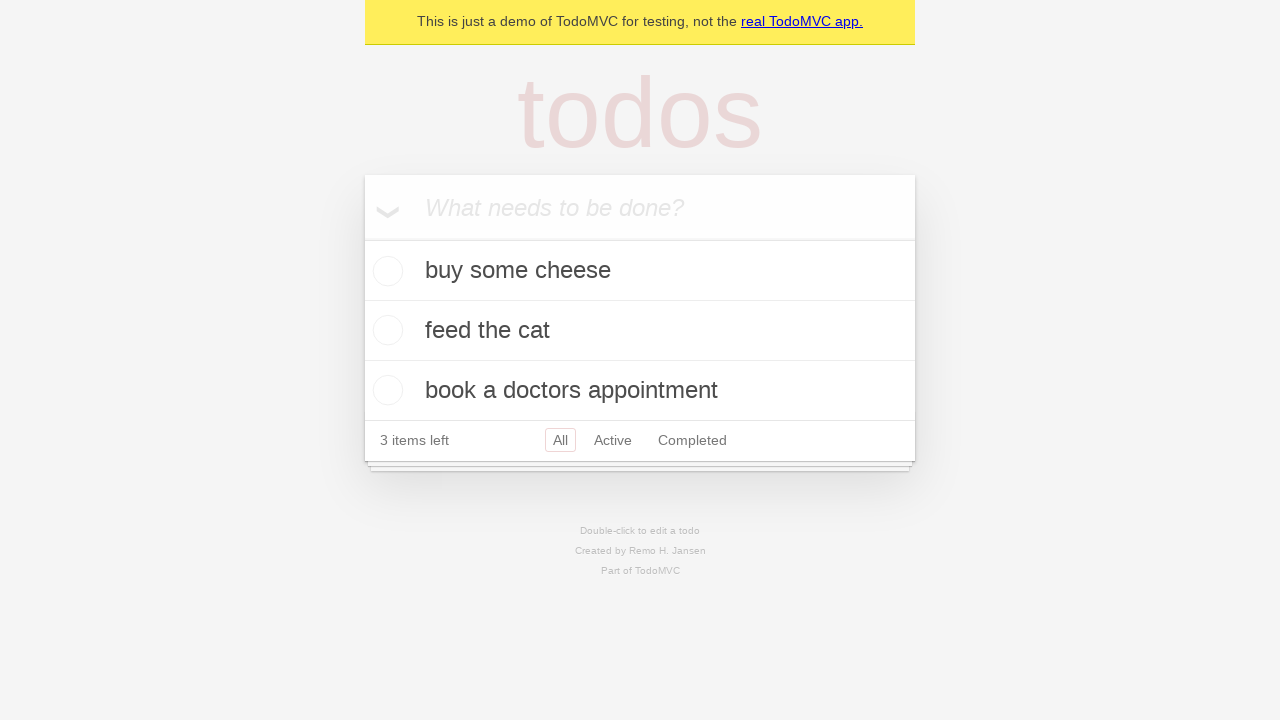

Selected second todo item
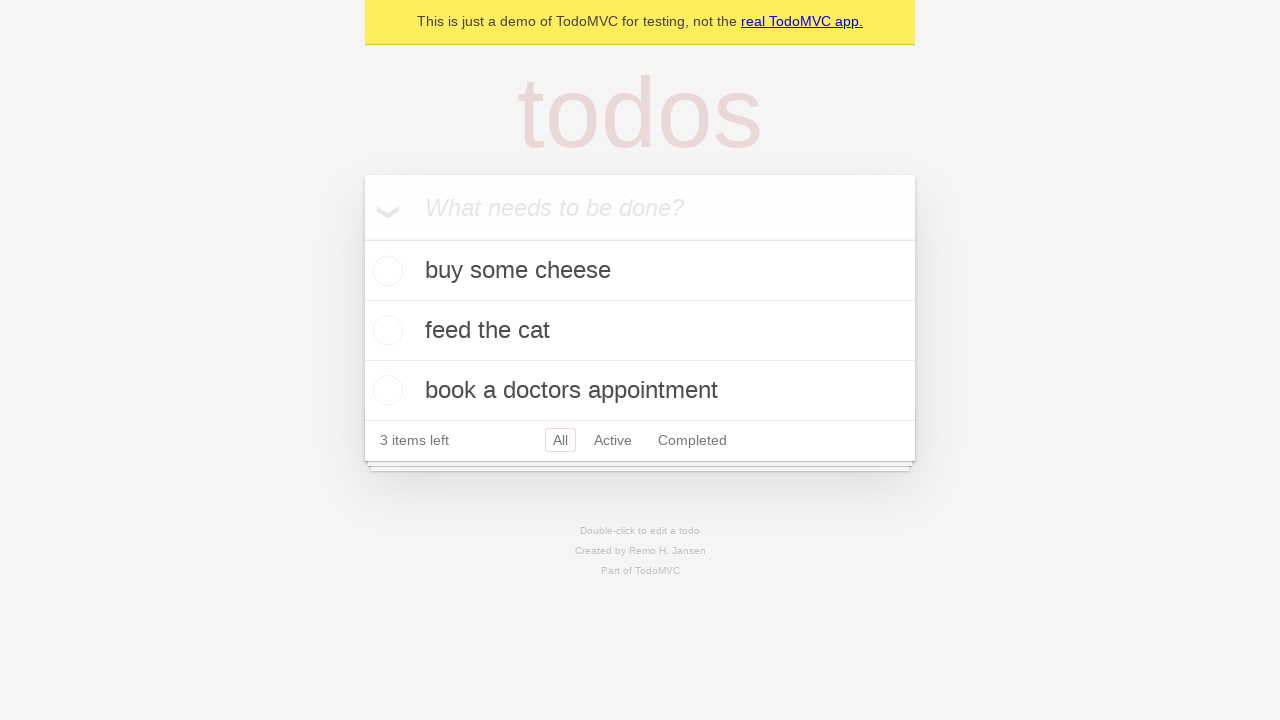

Double-clicked second todo to enter edit mode at (640, 331) on internal:testid=[data-testid="todo-item"s] >> nth=1
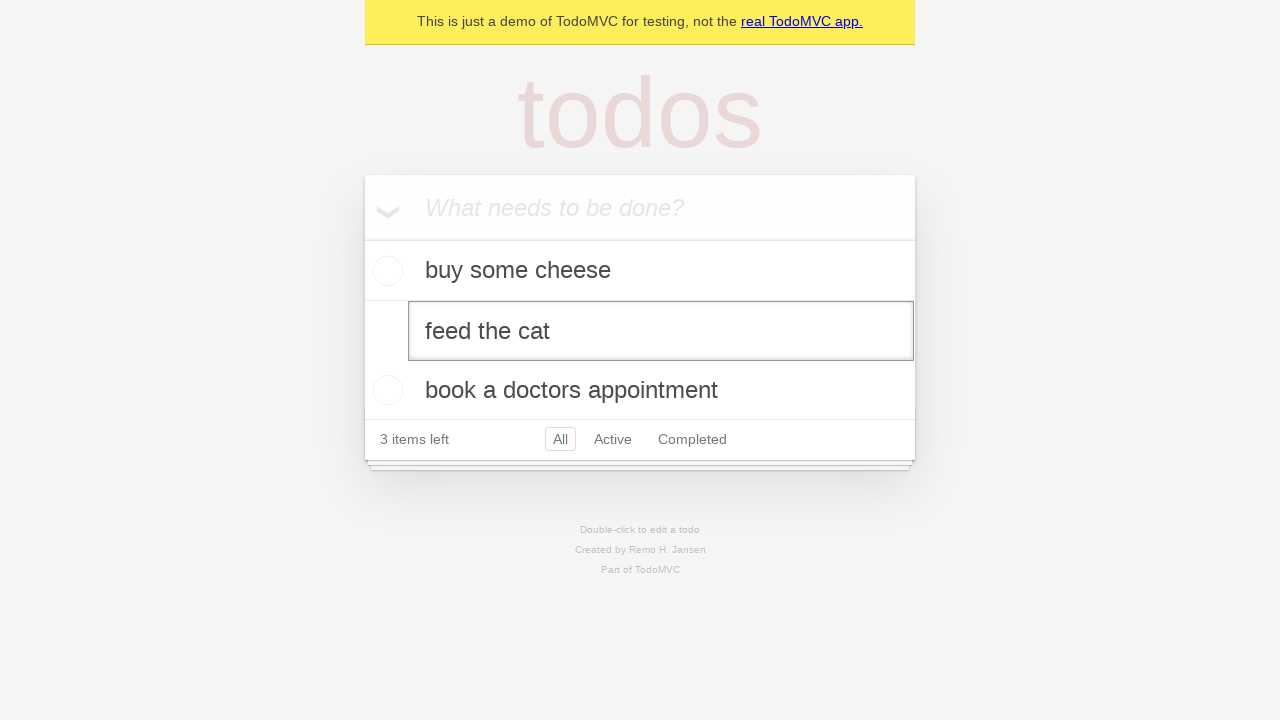

Filled edit textbox with 'buy some sausages' on internal:testid=[data-testid="todo-item"s] >> nth=1 >> internal:role=textbox[nam
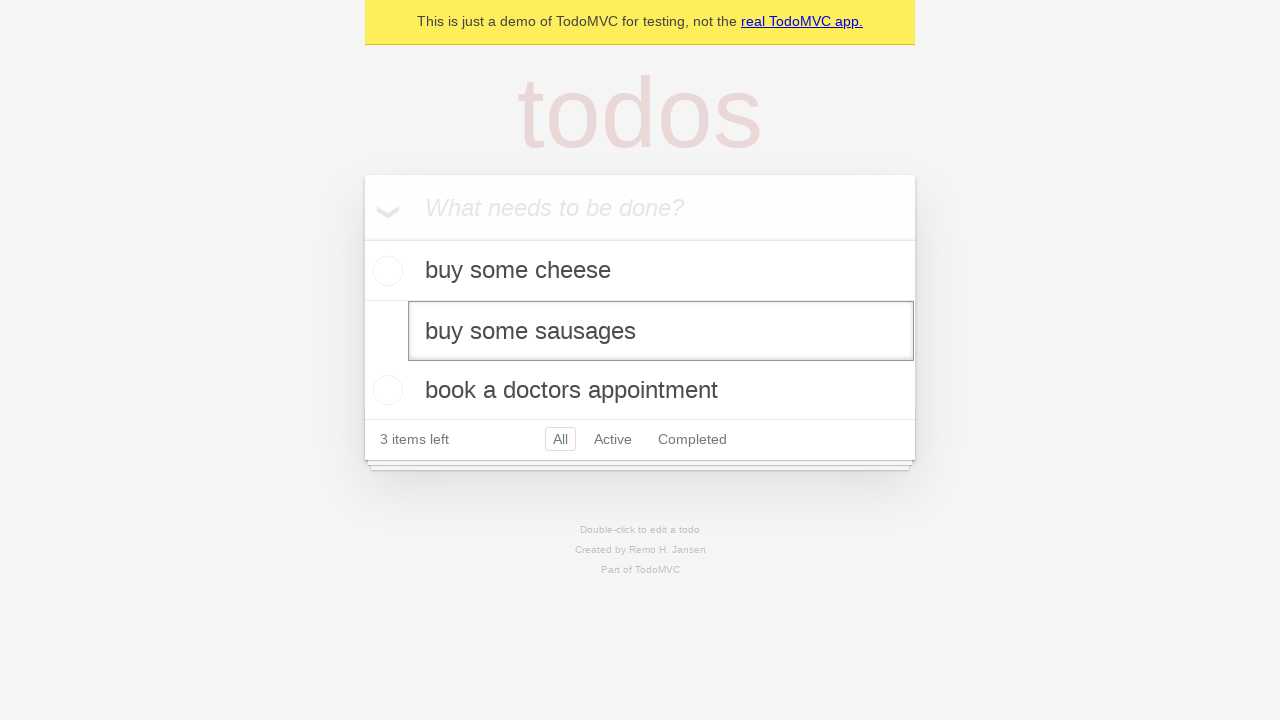

Pressed Enter to save edited todo item on internal:testid=[data-testid="todo-item"s] >> nth=1 >> internal:role=textbox[nam
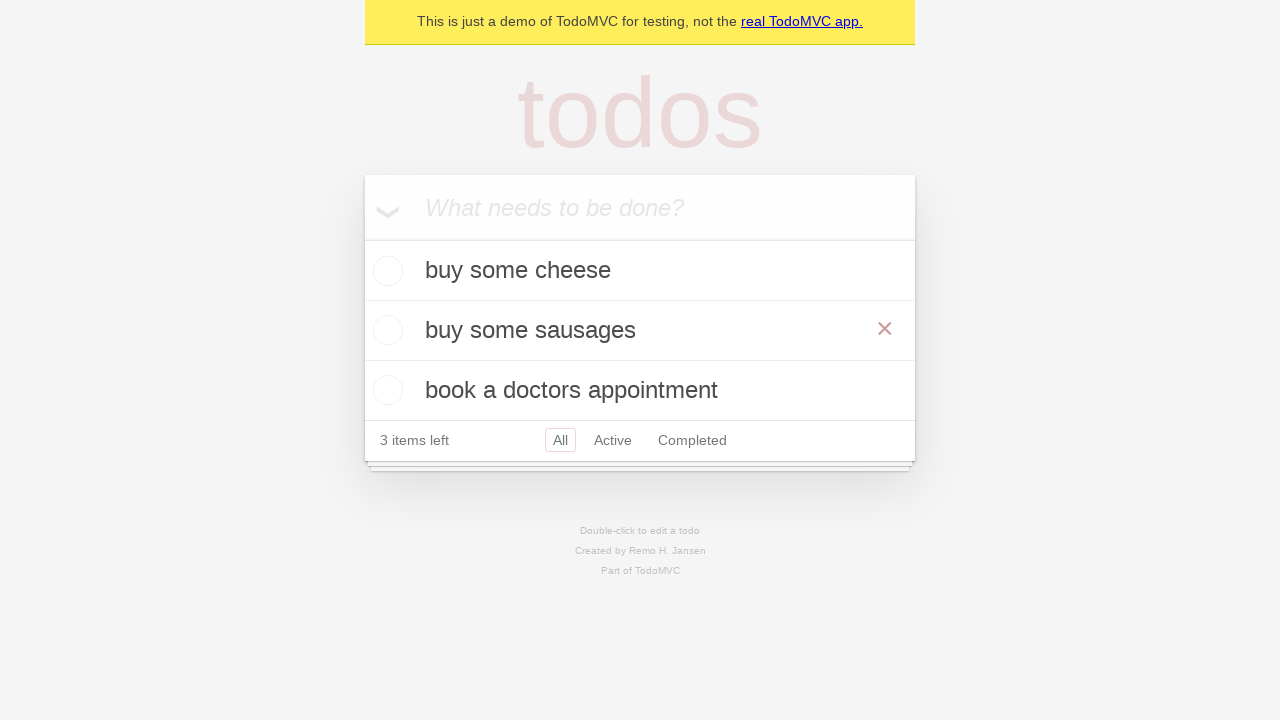

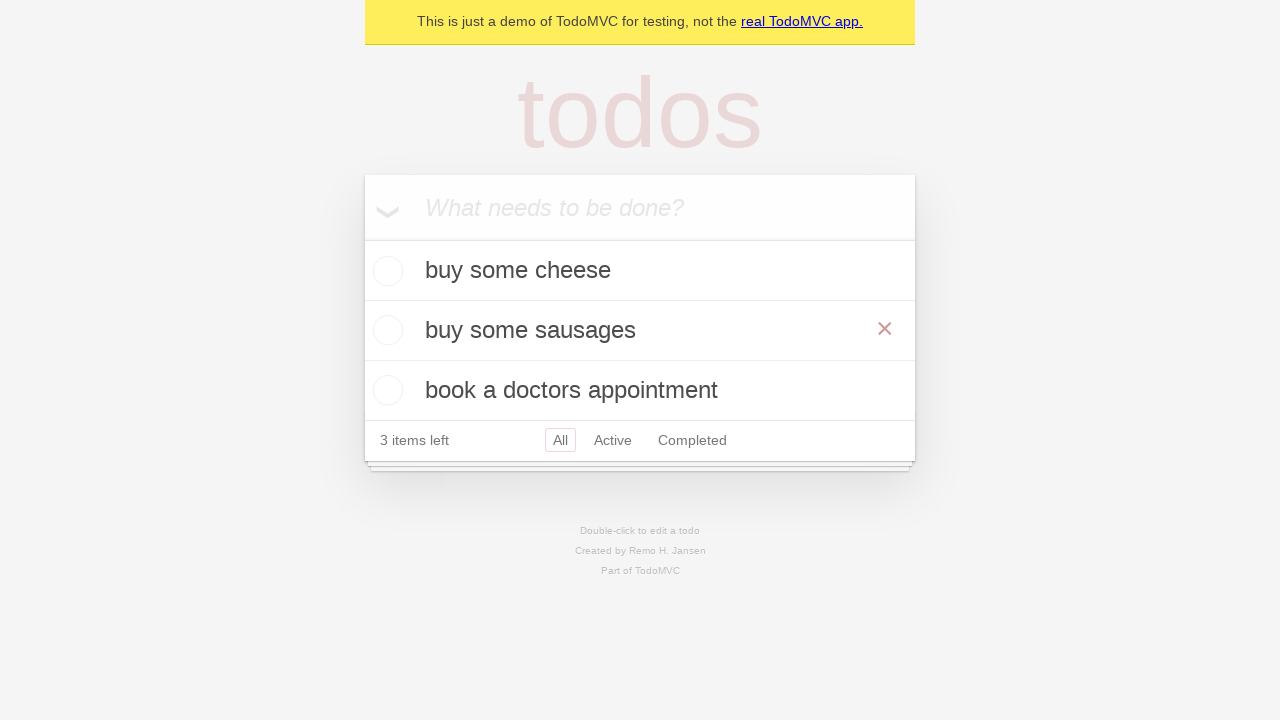